Tests JavaScript alert handling by navigating to the JavaScript Alerts page and interacting with three different alert buttons, accepting each alert that appears

Starting URL: https://the-internet.herokuapp.com/

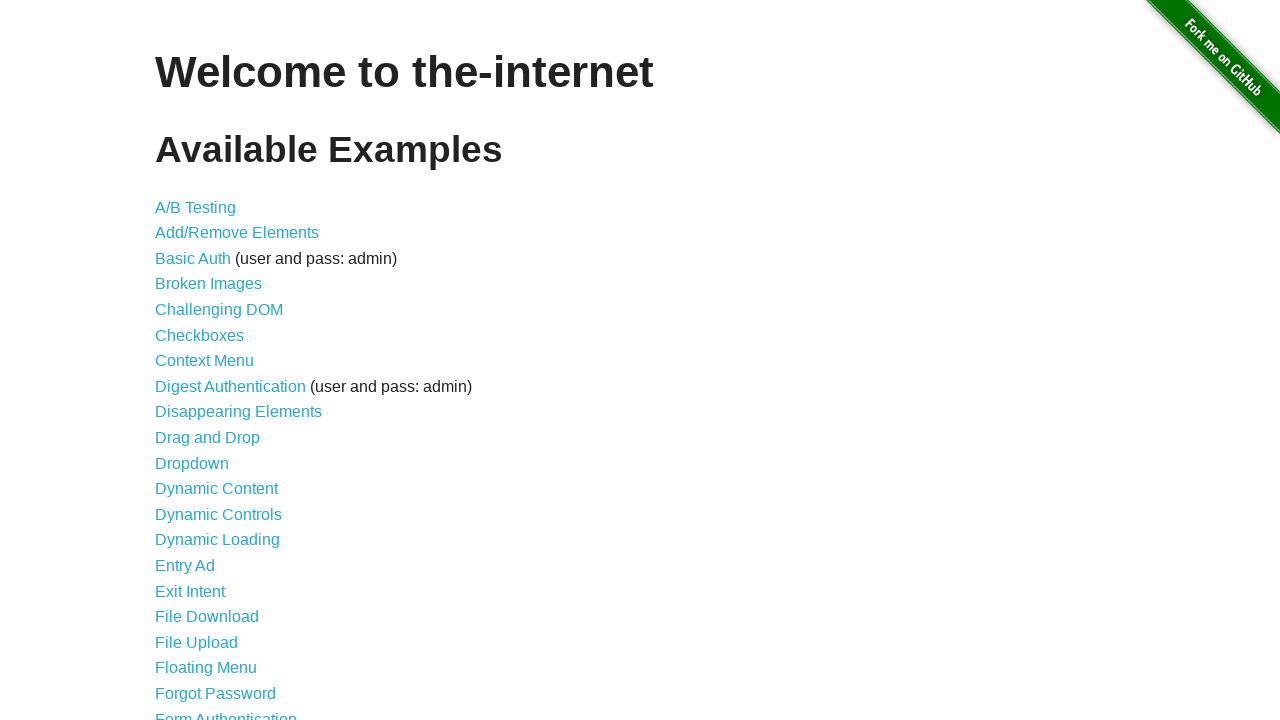

Clicked JavaScript Alerts link in navigation menu at (214, 361) on xpath=/html/body/div[2]/div/ul/li[29]/a
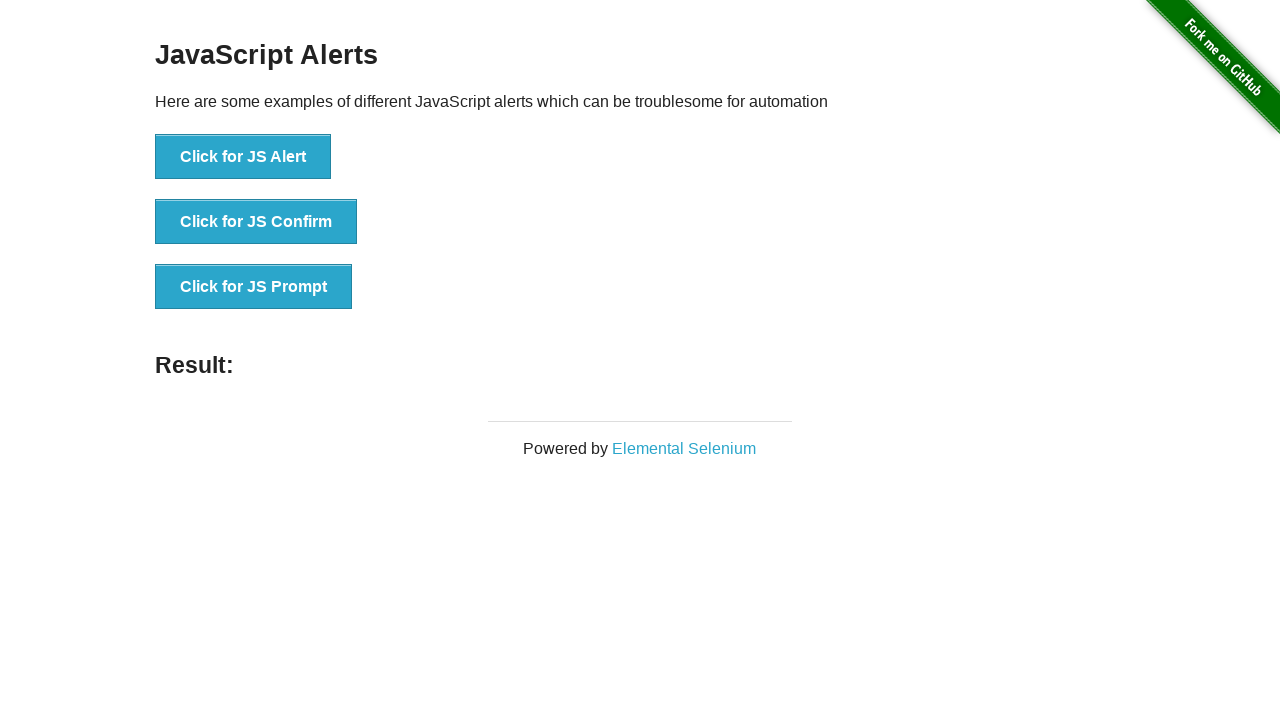

Clicked first alert button at (243, 157) on xpath=/html/body/div[2]/div/div/ul/li[1]/button
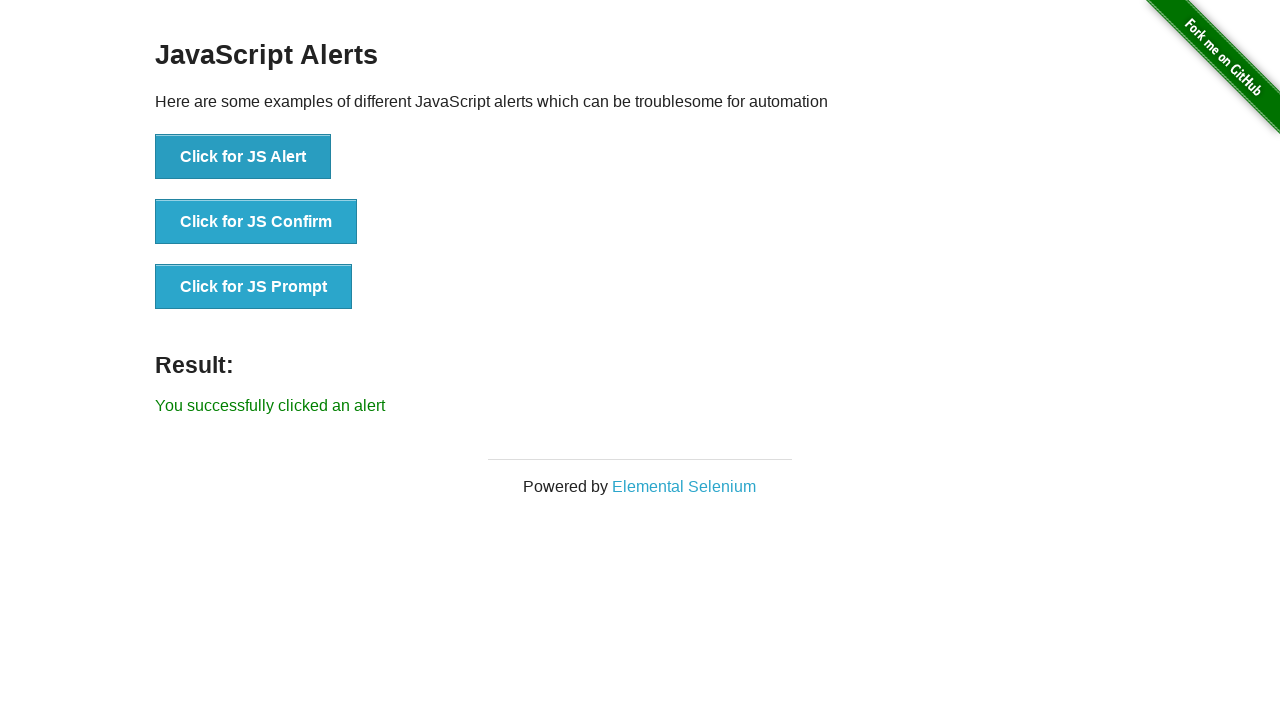

Set up dialog handler to accept alerts
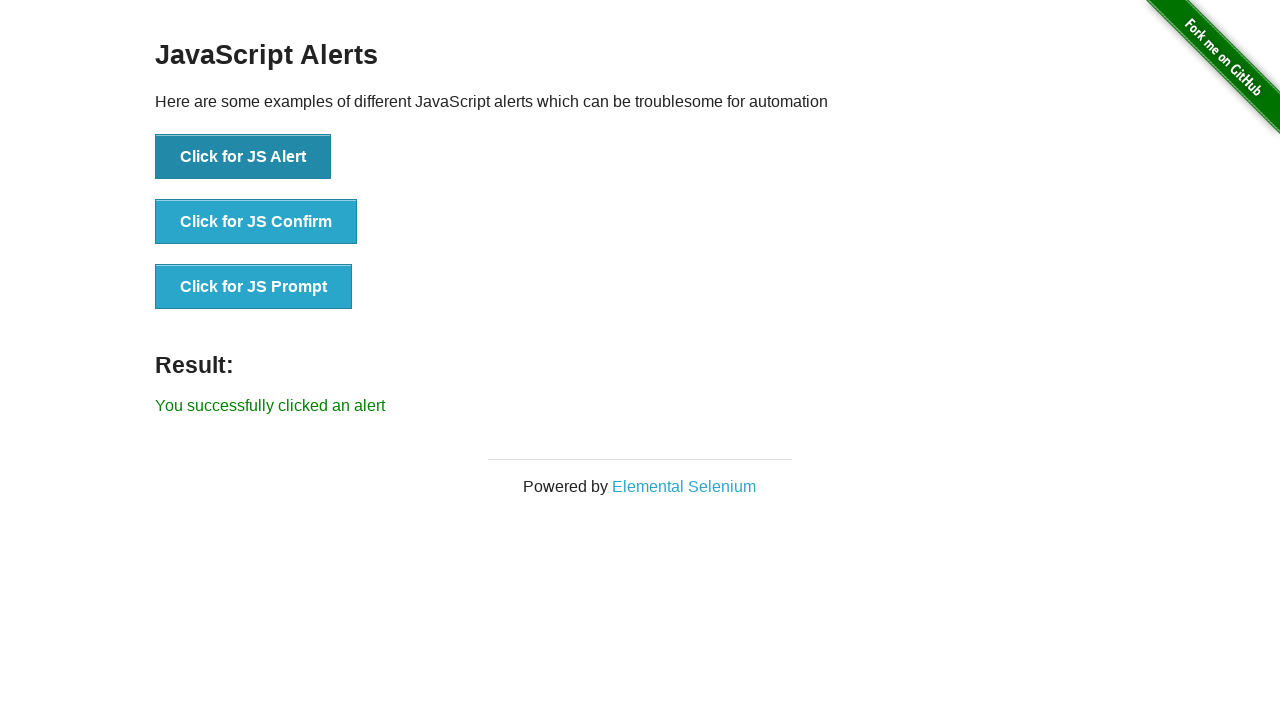

Clicked second alert button at (256, 222) on xpath=/html/body/div[2]/div/div/ul/li[2]/button
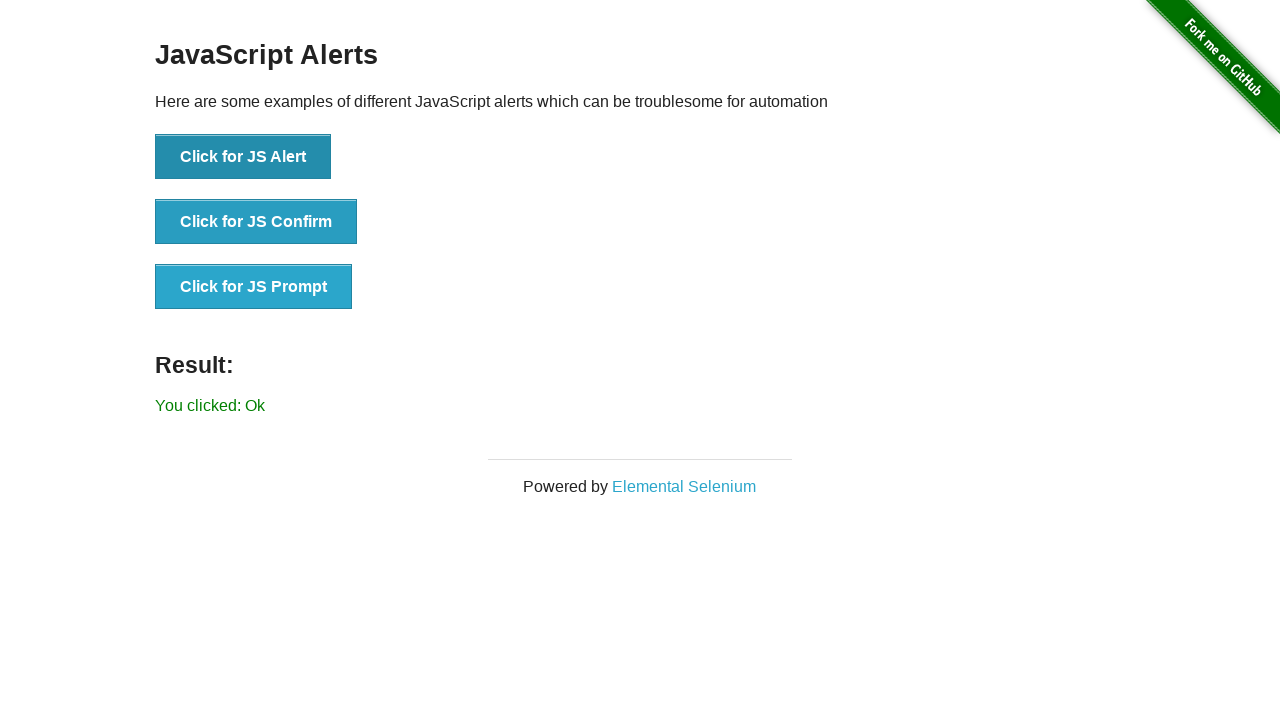

Clicked third alert button at (254, 287) on xpath=/html/body/div[2]/div/div/ul/li[3]/button
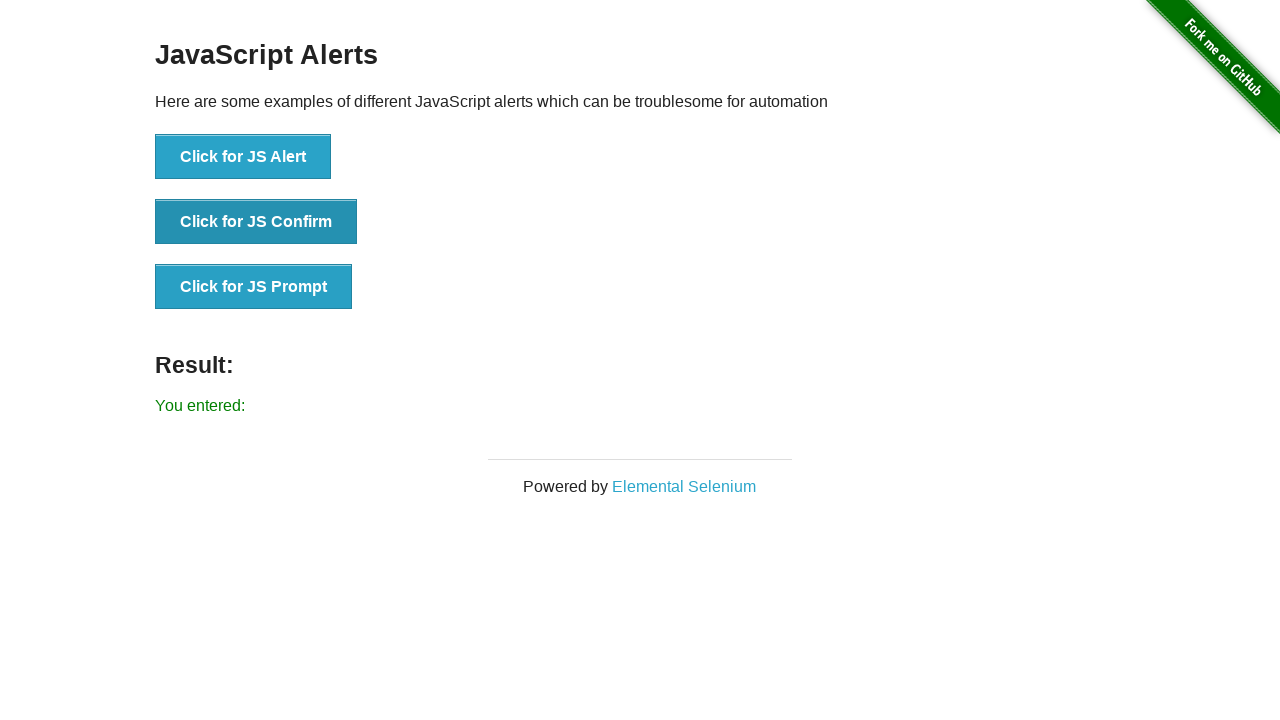

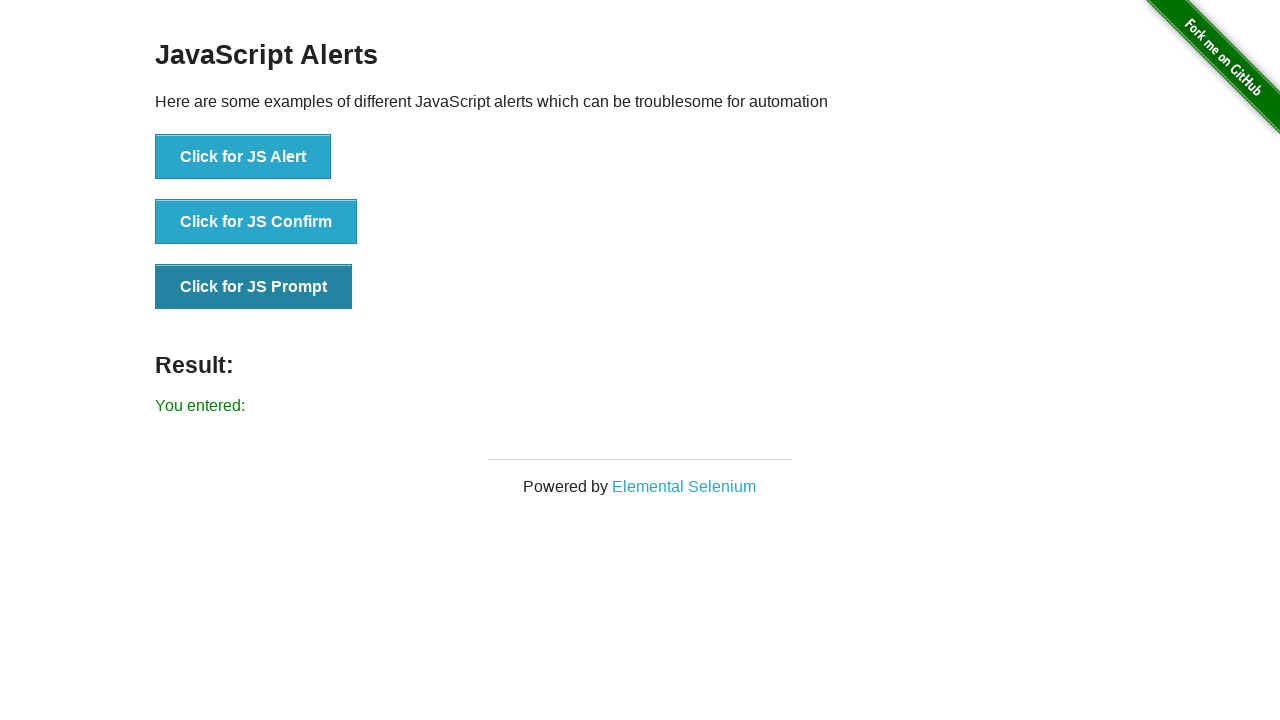